Tests the Add/Remove Elements functionality by clicking the Add Element button to create a Delete button, verifying it's visible, clicking it to remove it, and verifying the page heading is still visible.

Starting URL: https://the-internet.herokuapp.com/add_remove_elements/

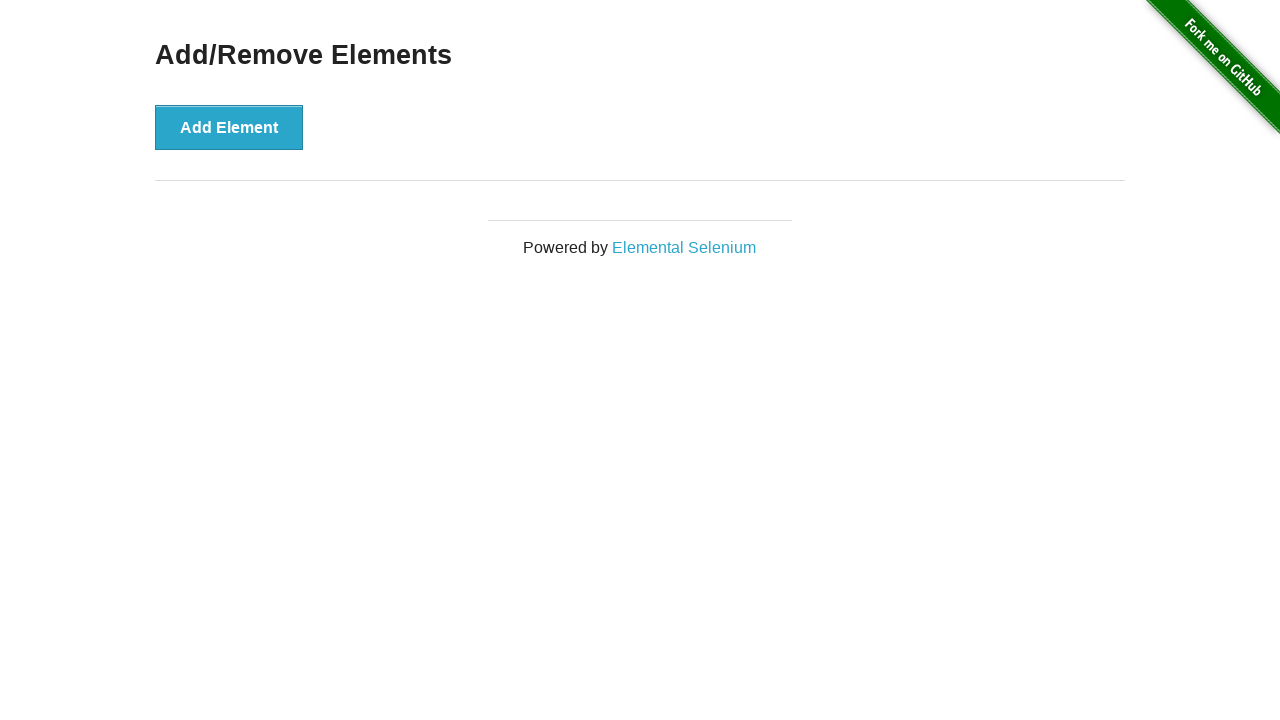

Clicked Add Element button at (229, 127) on xpath=//button[@onclick='addElement()']
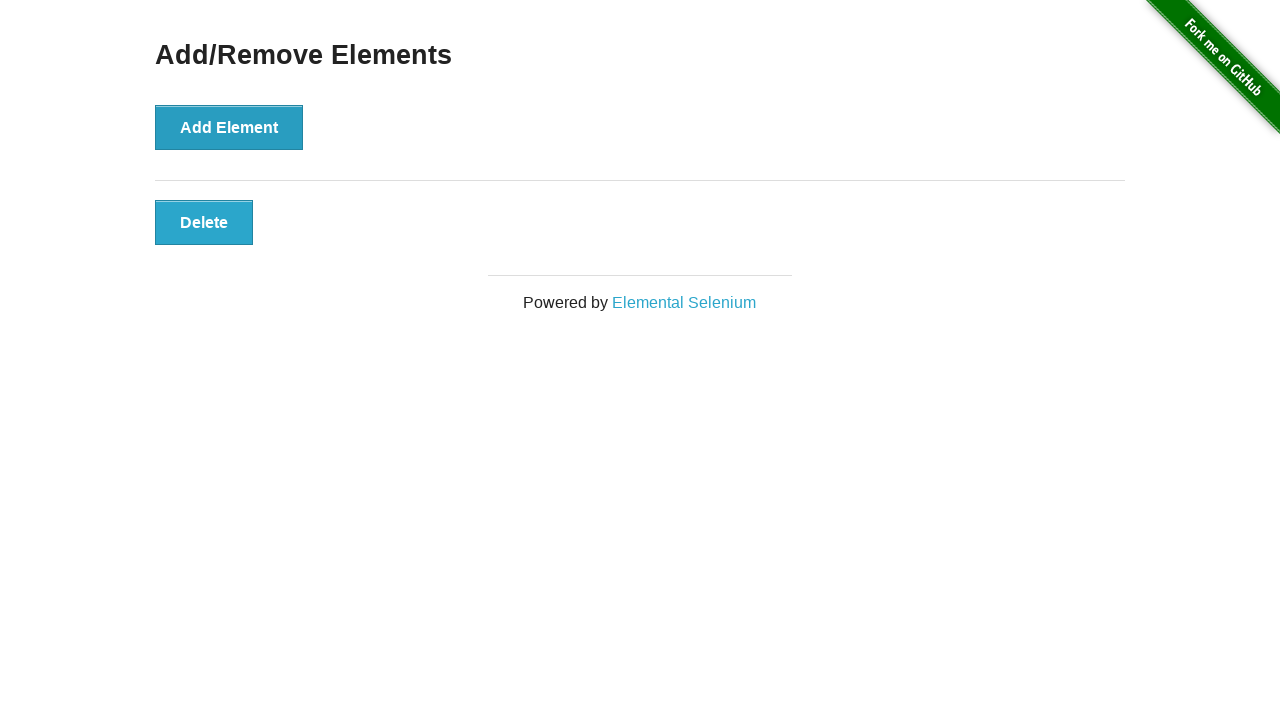

Delete button appeared and is visible
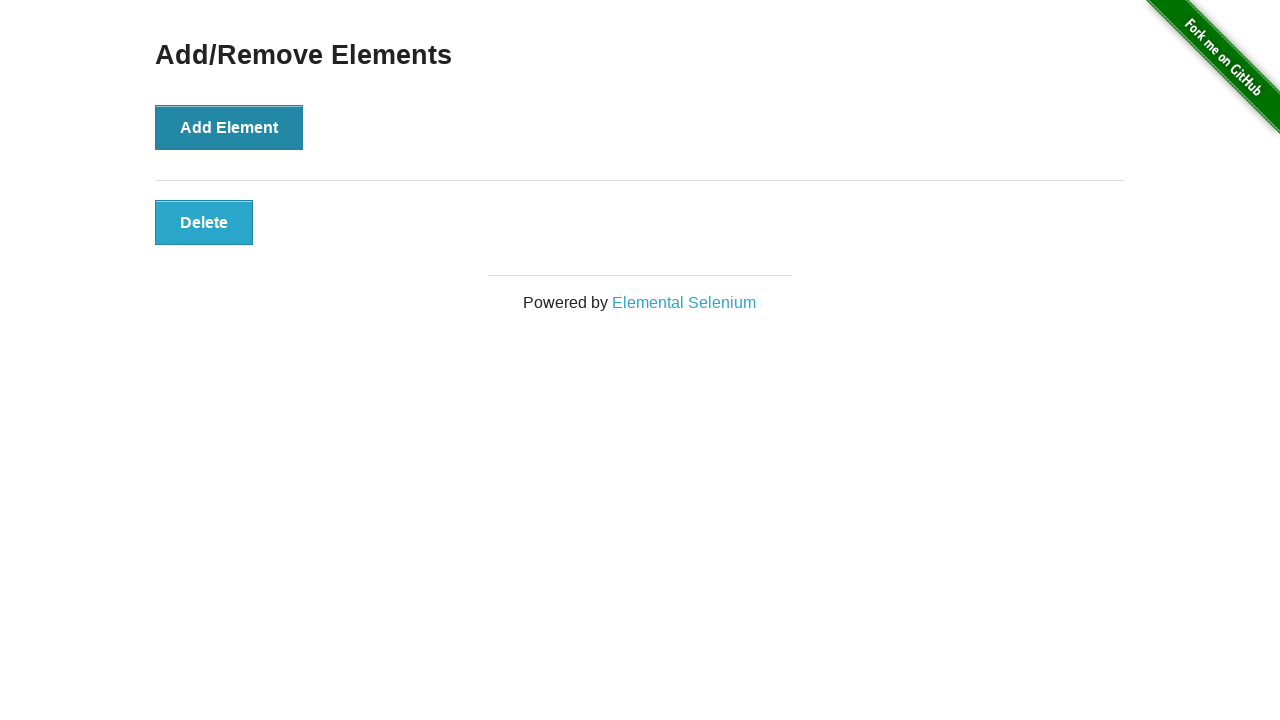

Clicked Delete button to remove element at (204, 222) on xpath=//button[@onclick='deleteElement()']
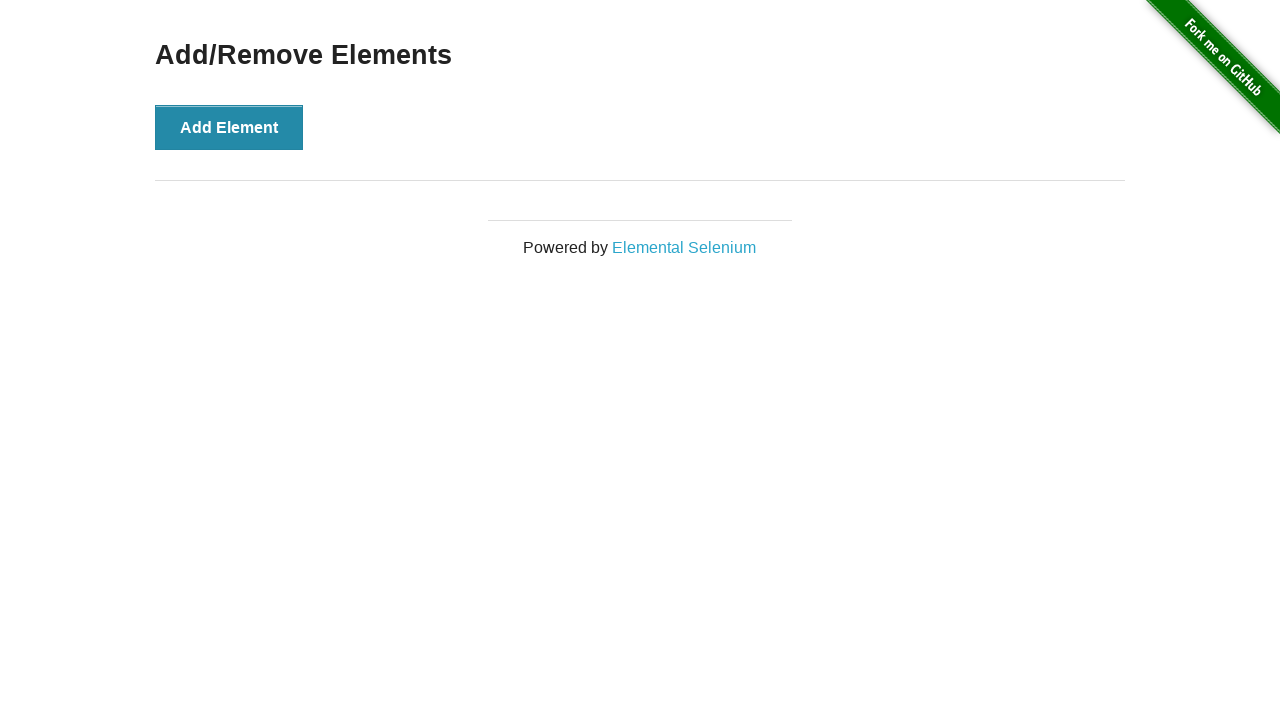

Page heading 'Add/Remove Elements' is still visible
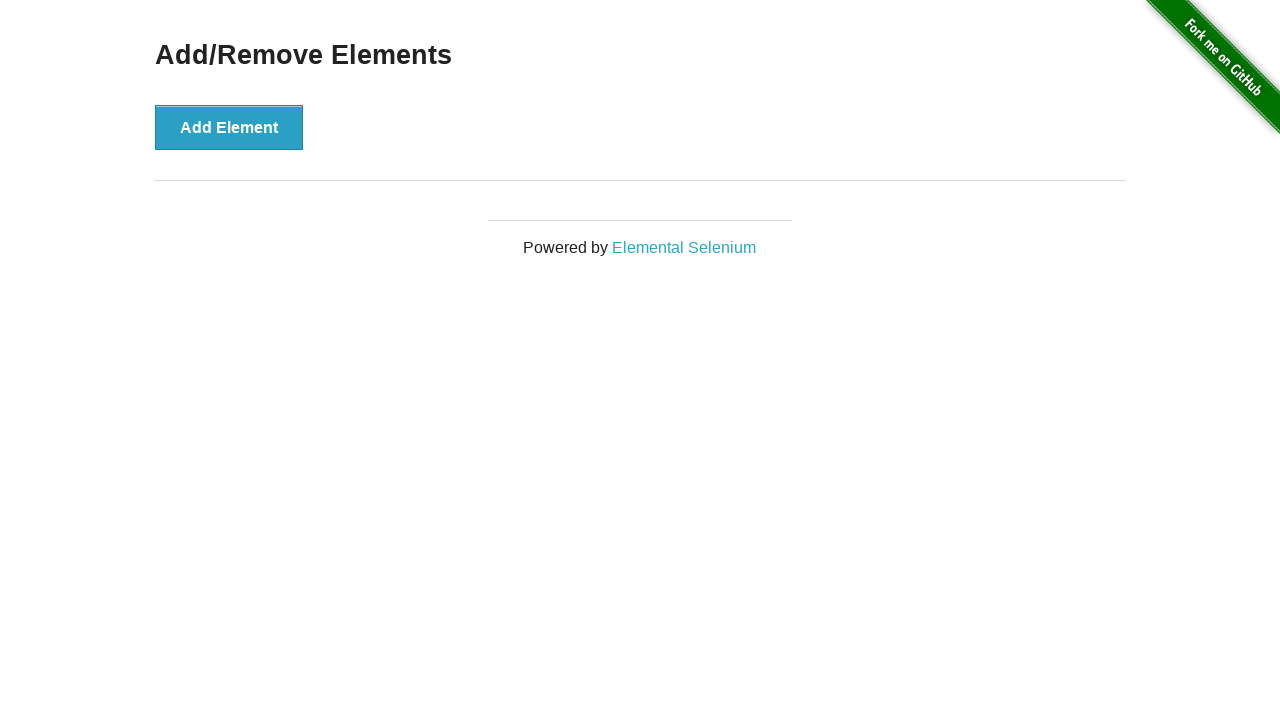

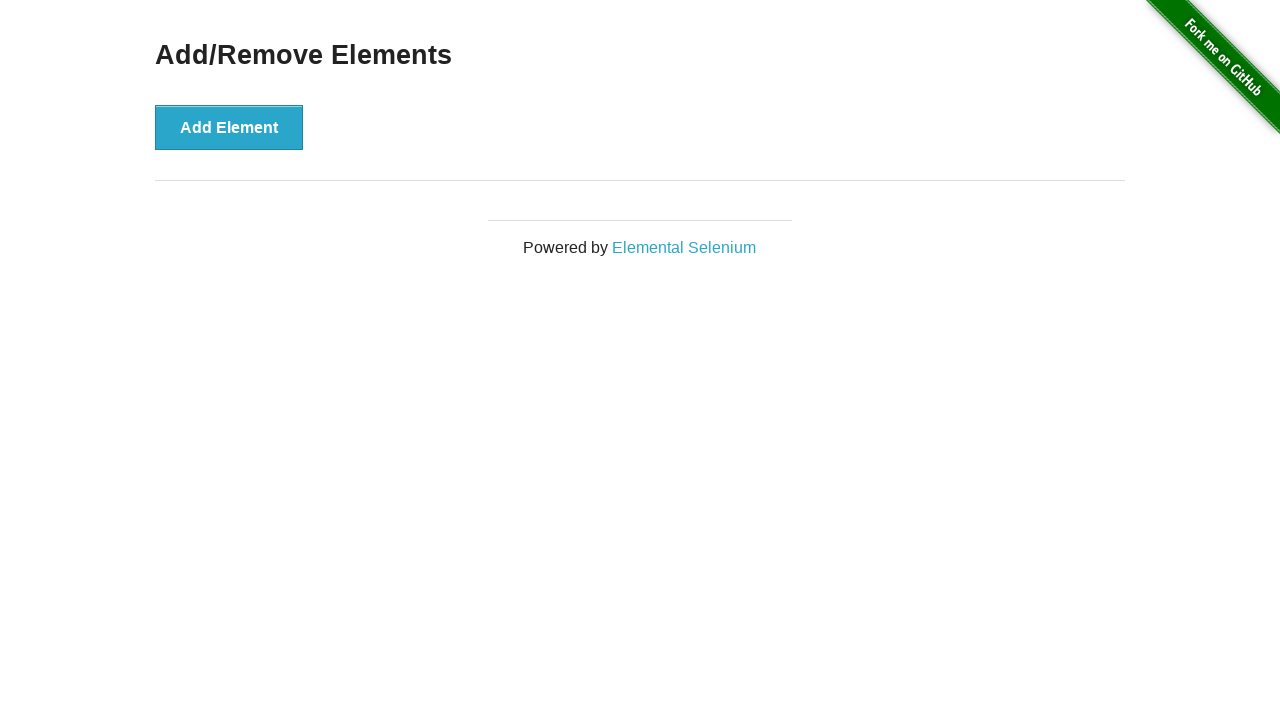